Tests the search functionality by filling the search box with 'eloquent javascript'

Starting URL: https://demoqa.com/books

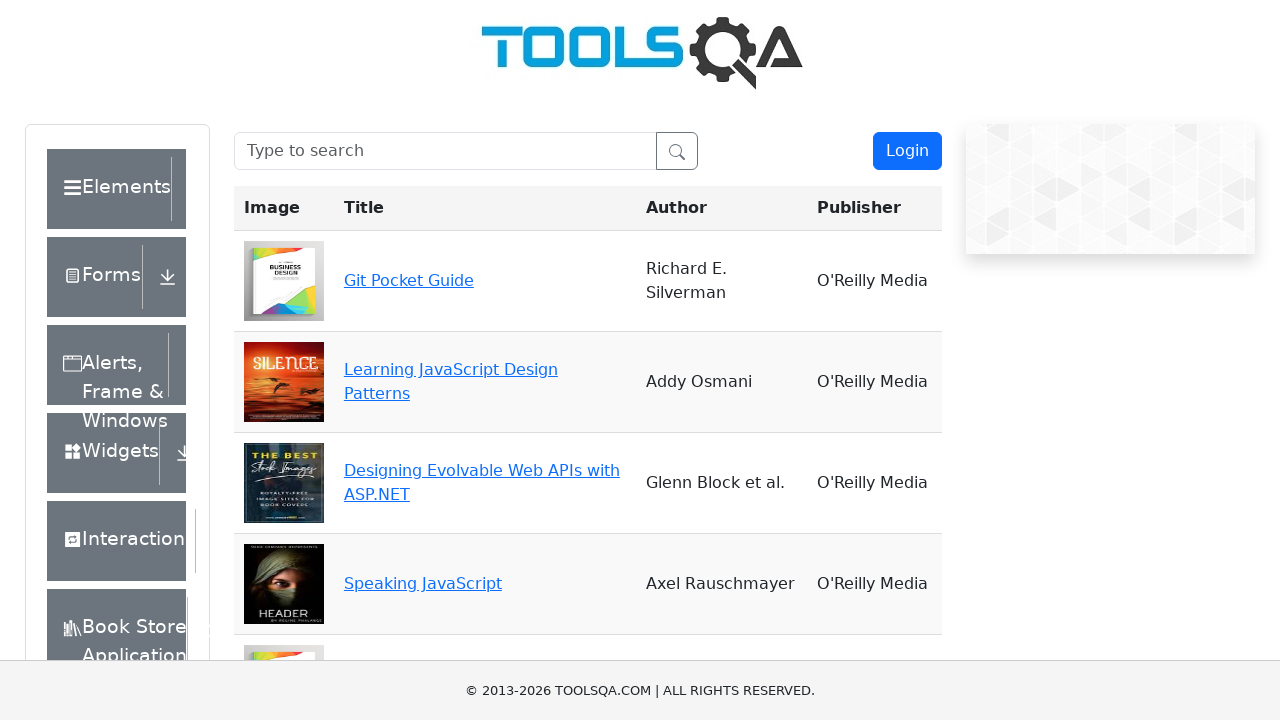

Filled search box with 'eloquent javascript' on #searchBox
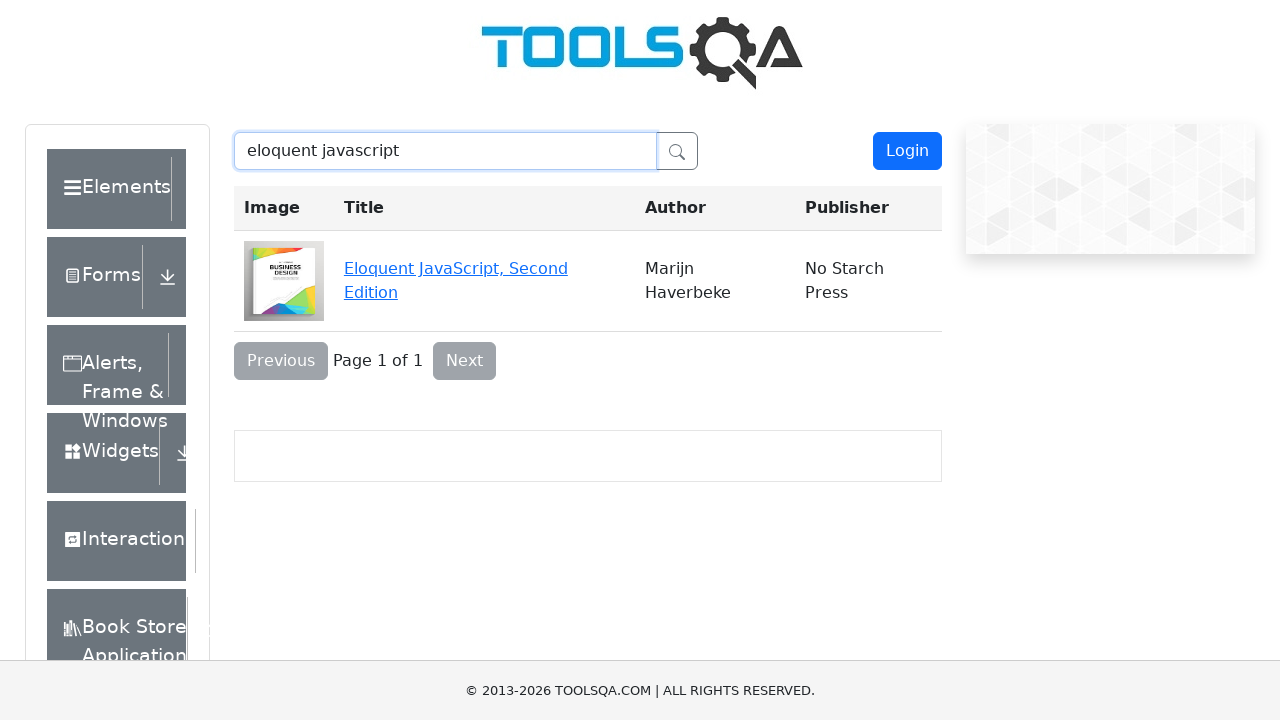

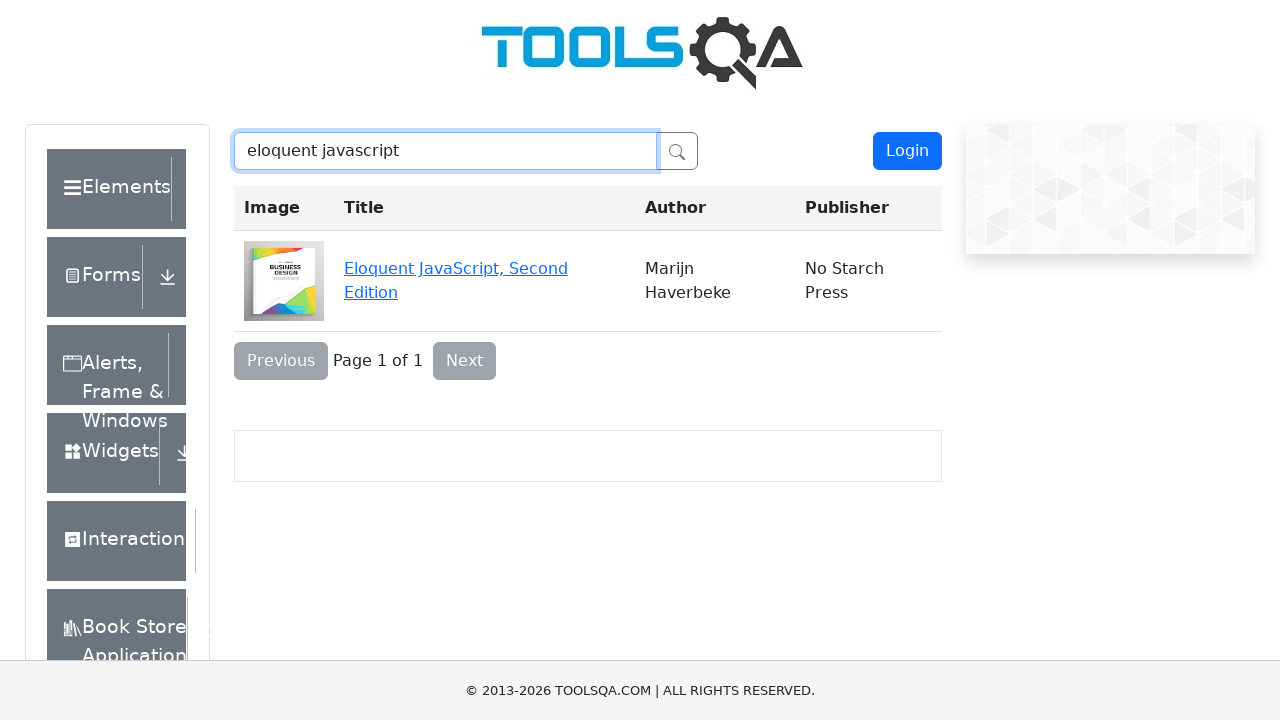